Opens the Checkboxes page by clicking on the link and verifies the page heading matches "Checkboxes"

Starting URL: https://the-internet.herokuapp.com

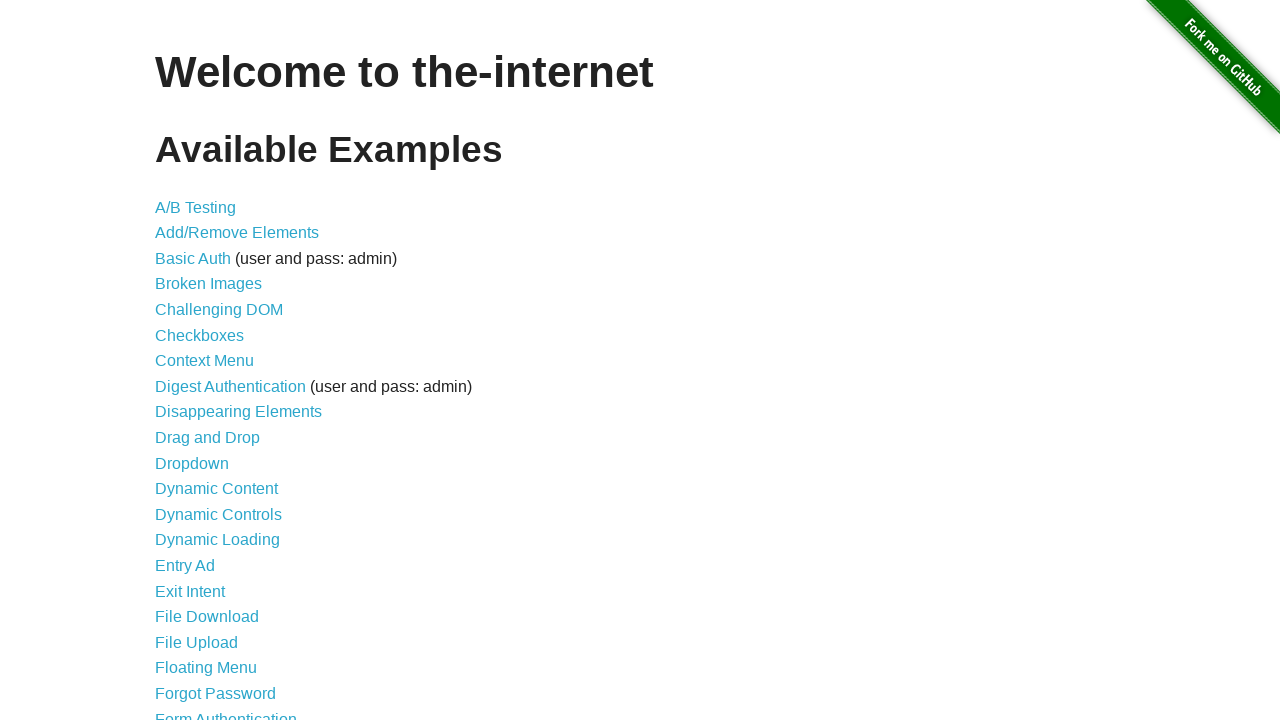

Clicked on Checkboxes link at (200, 335) on text=Checkboxes
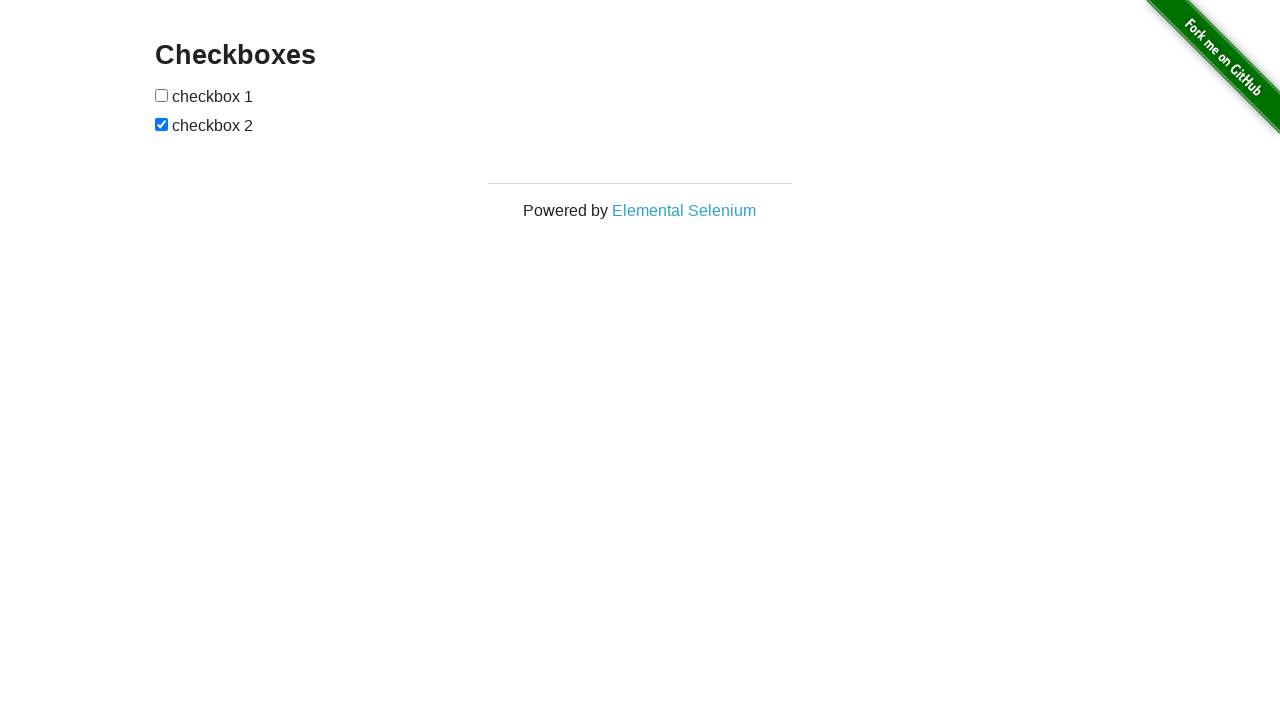

Waited for h3 heading to load
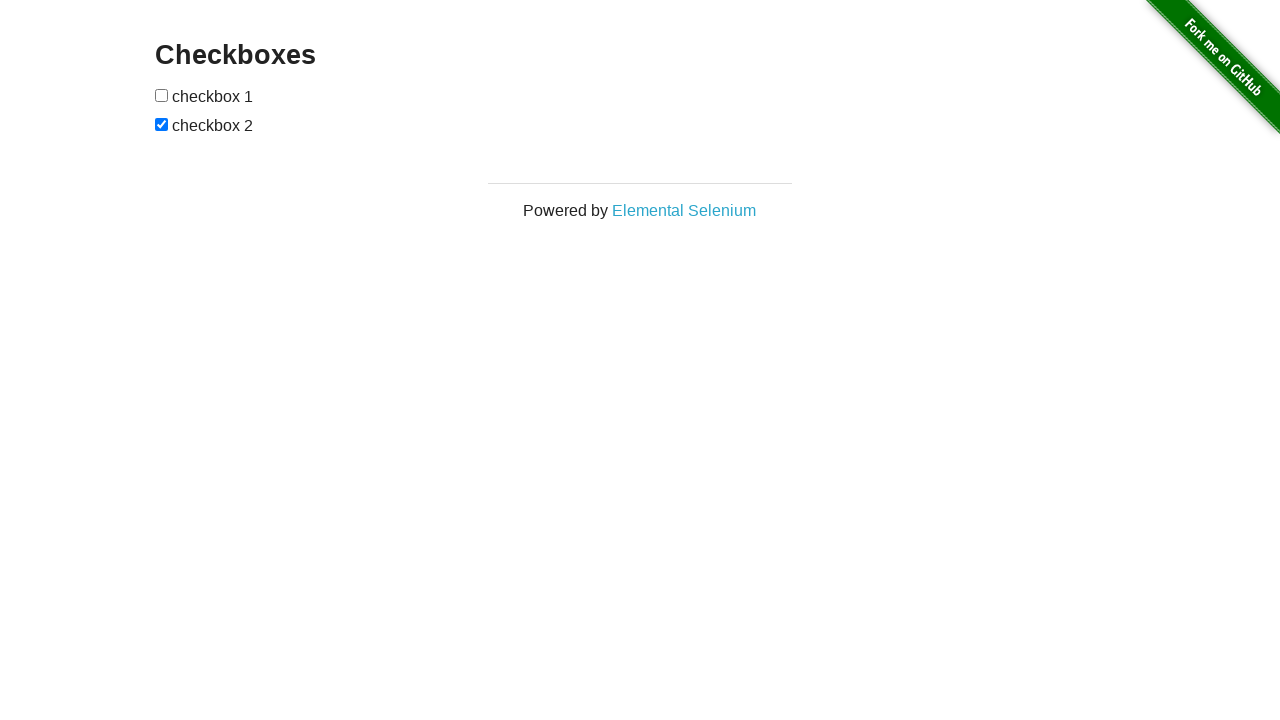

Verified page heading contains 'Checkboxes'
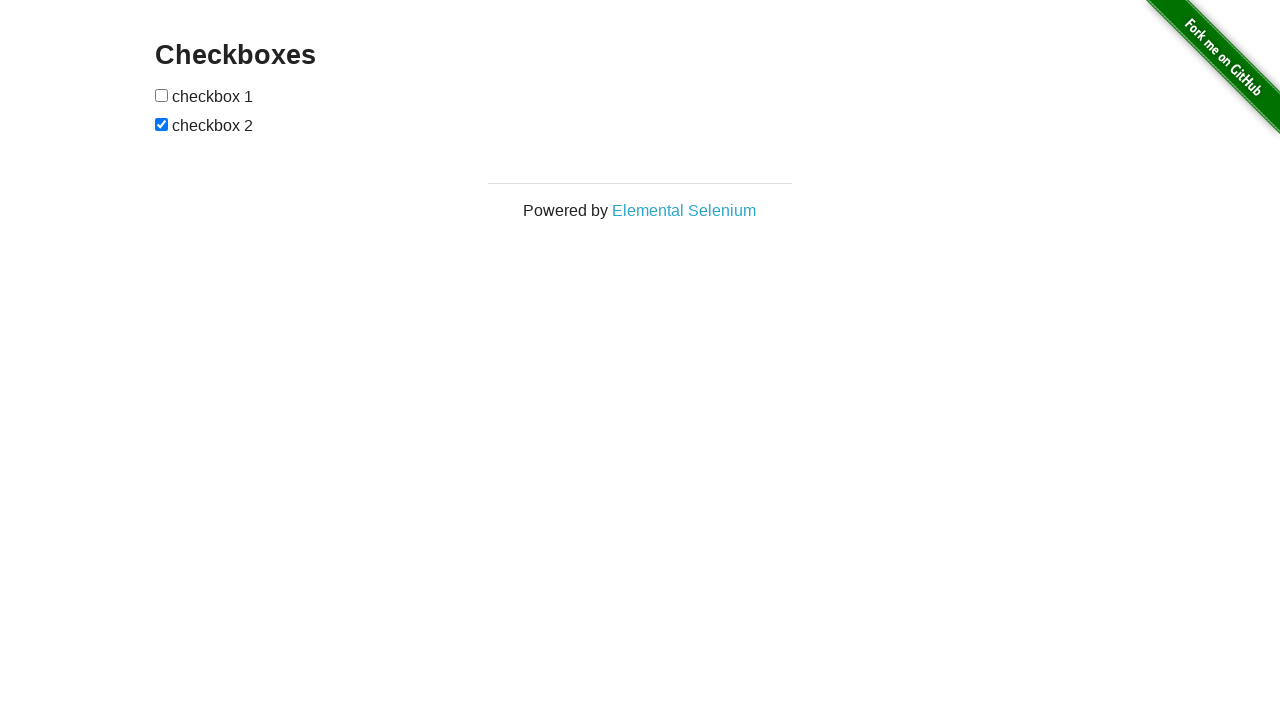

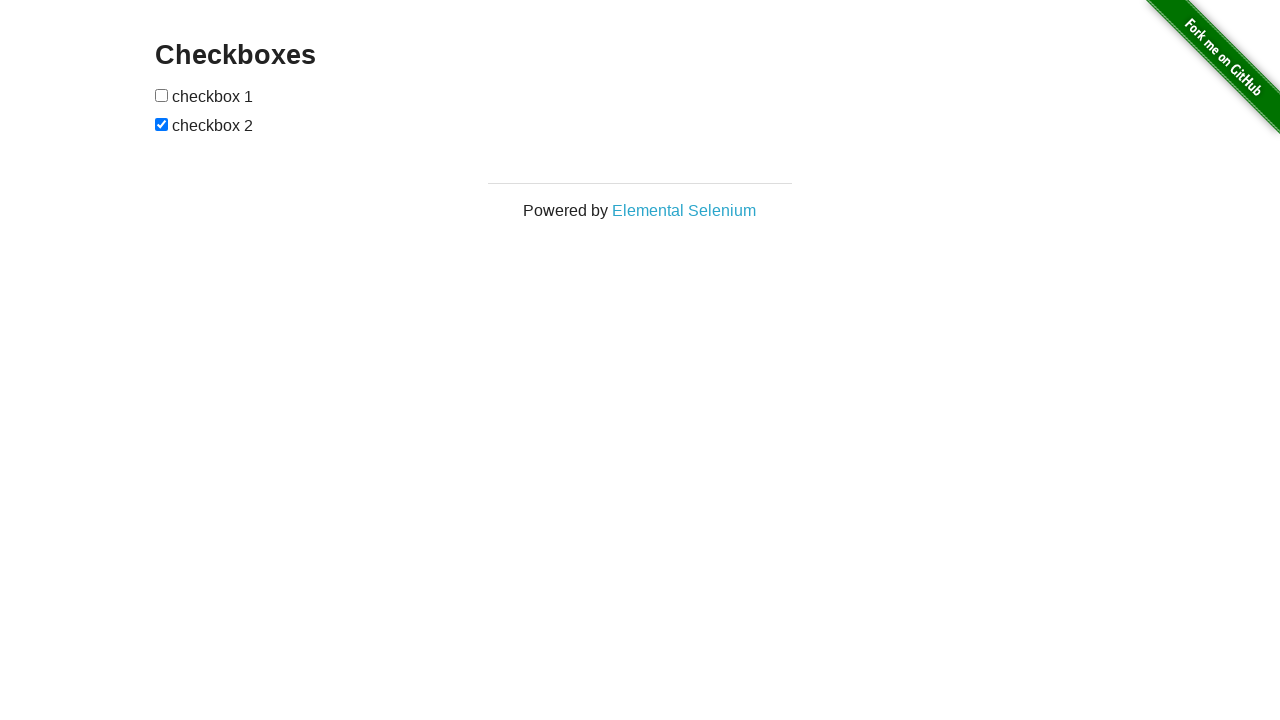